Tests iframe interaction on W3Schools TryIt editor by switching to the result iframe and clicking a button within it

Starting URL: https://www.w3schools.com/jsref/tryit.asp?filename=tryjsref_submit_get

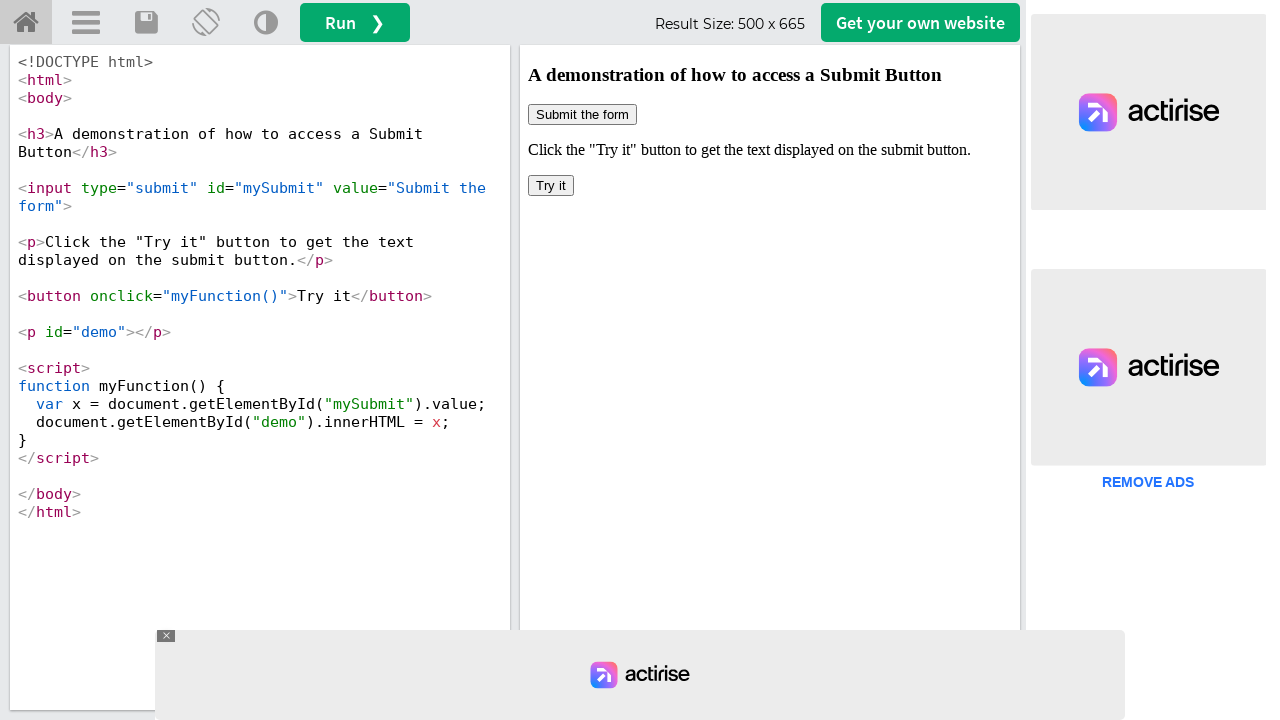

Switched to iframeResult and clicked button inside it at (551, 186) on #iframeResult >> internal:control=enter-frame >> xpath=/html/body/button
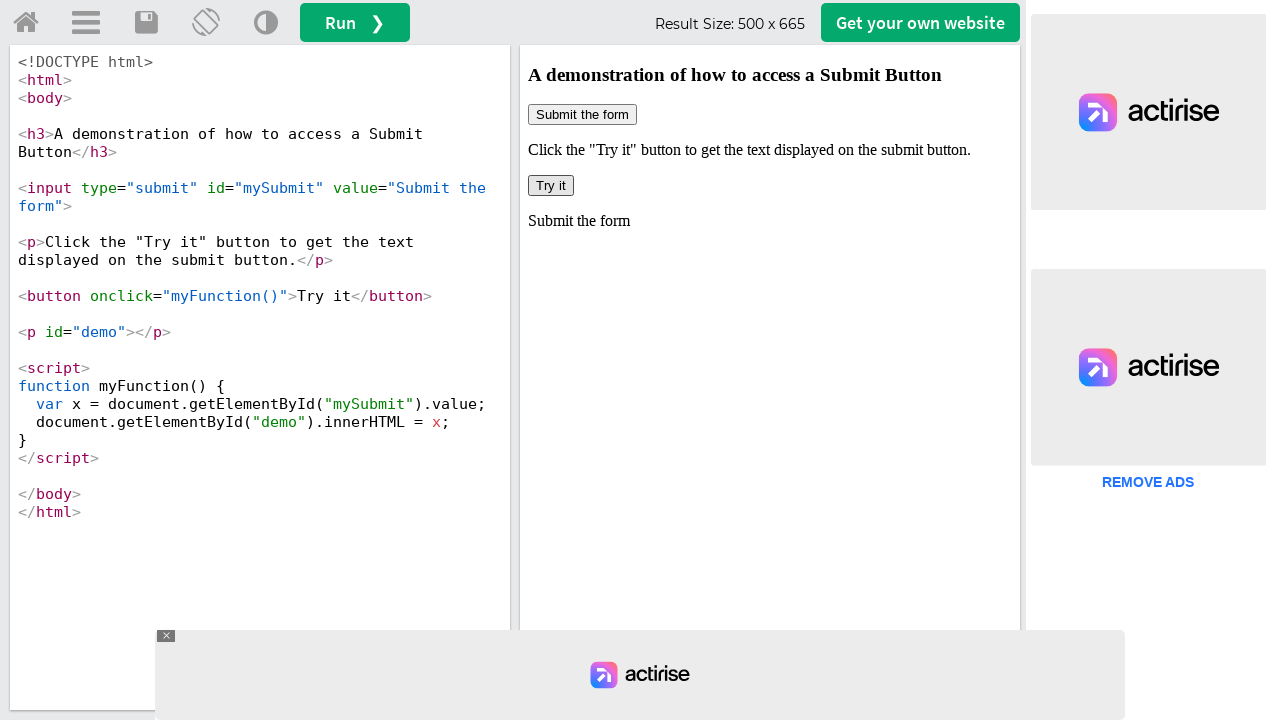

Retrieved all iframes on the page
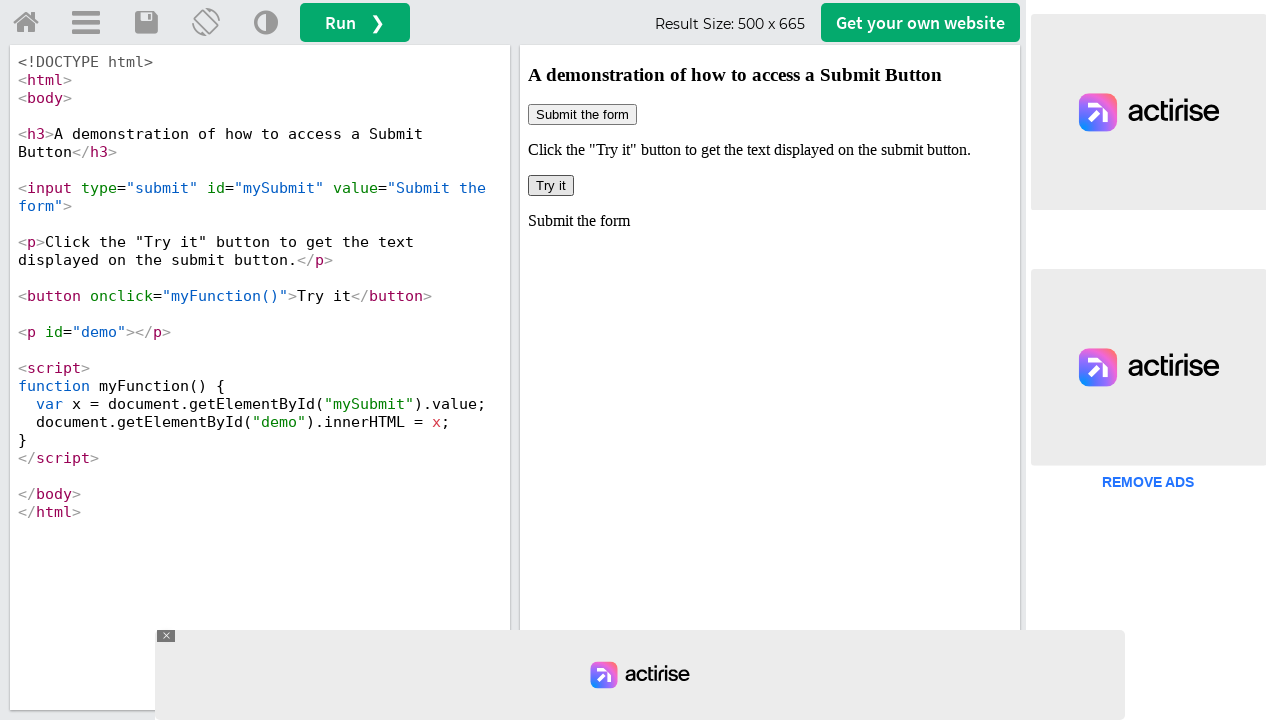

Printed total frame count: 6
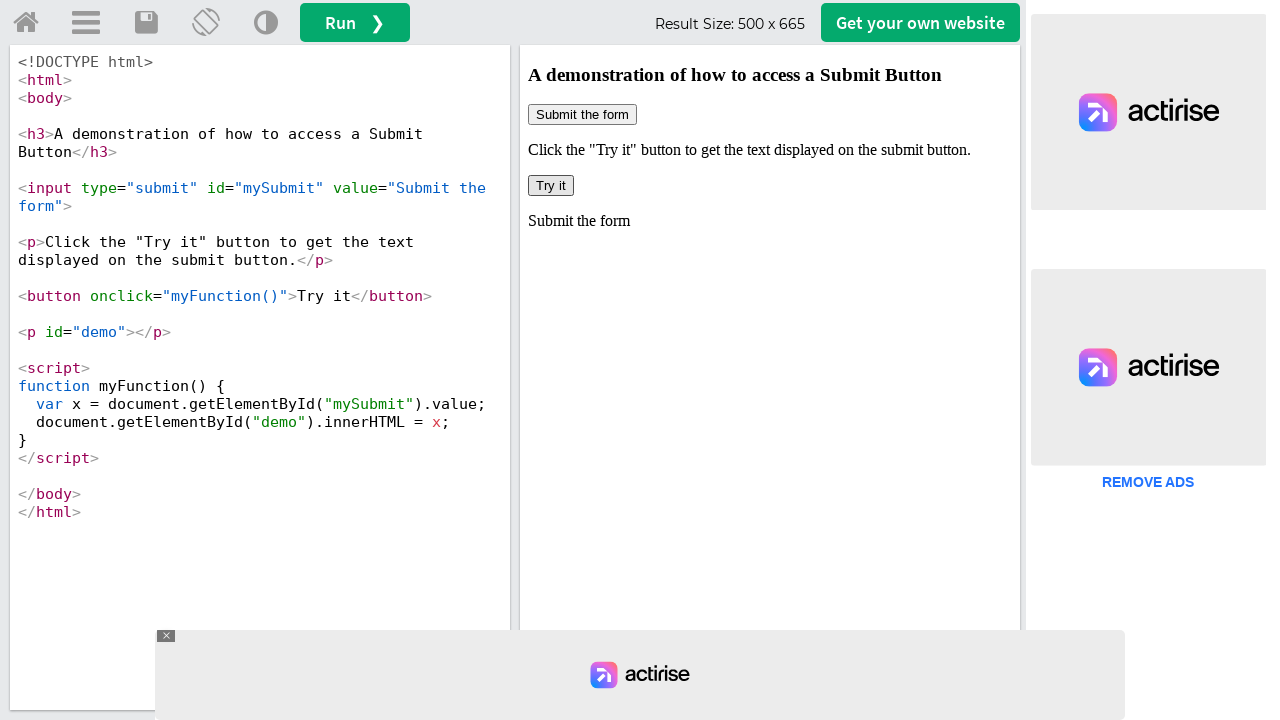

Retrieved and printed frame ID: iframeResult
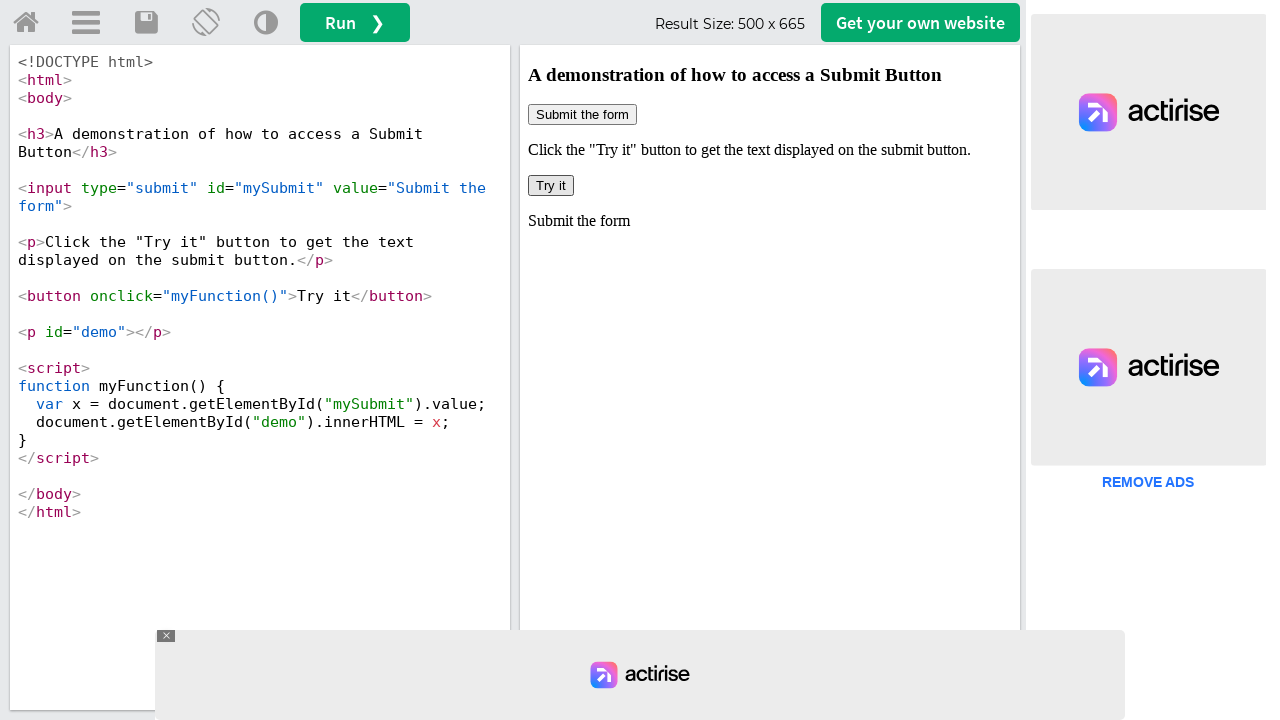

Retrieved and printed frame ID: None
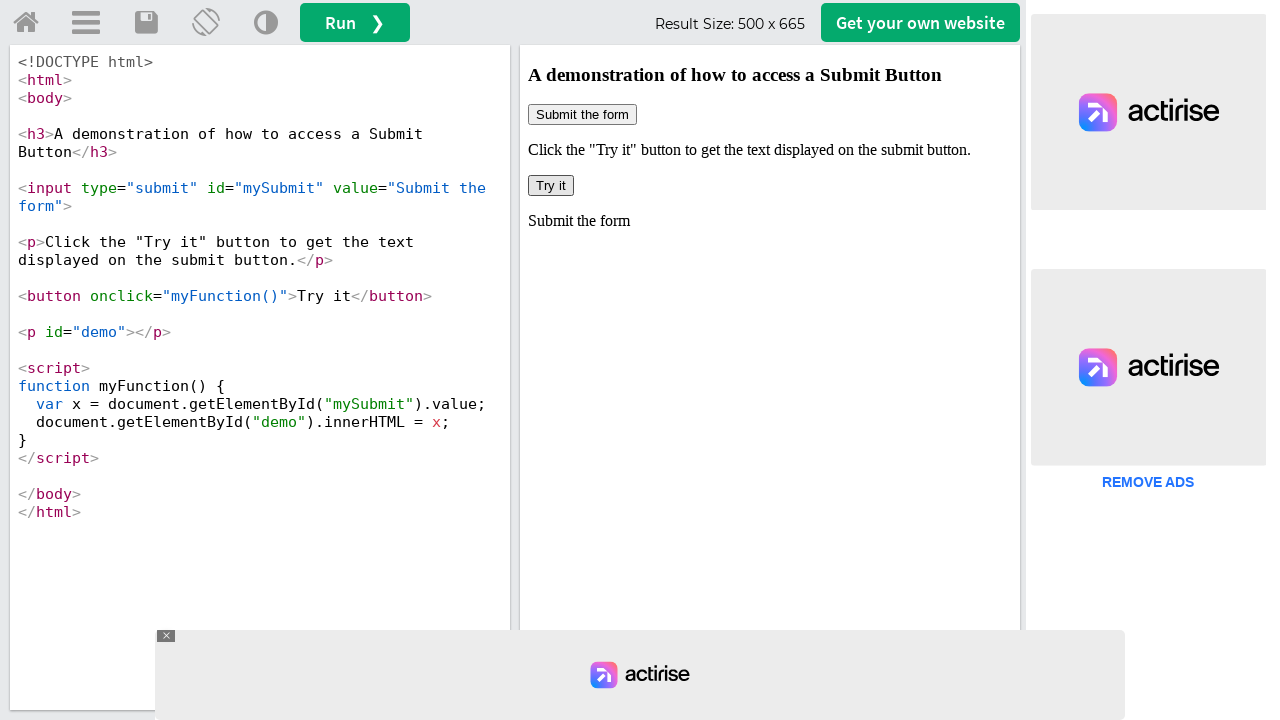

Retrieved and printed frame ID: None
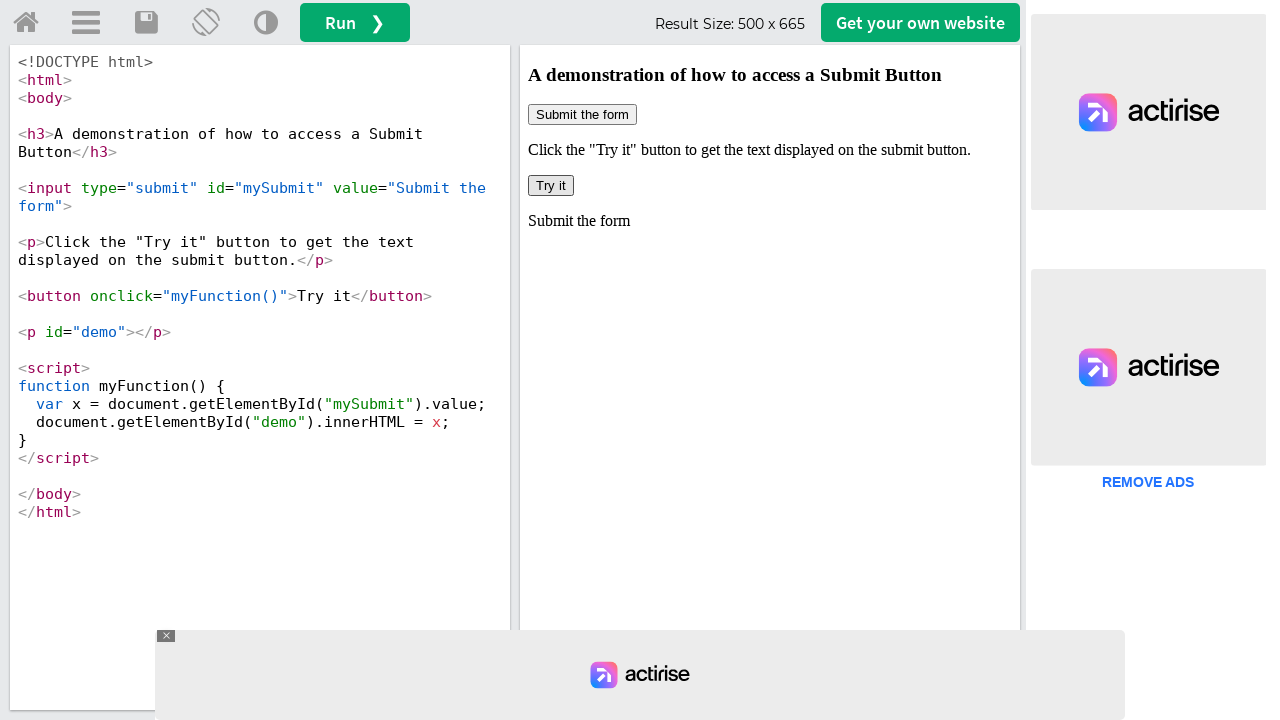

Retrieved and printed frame ID: None
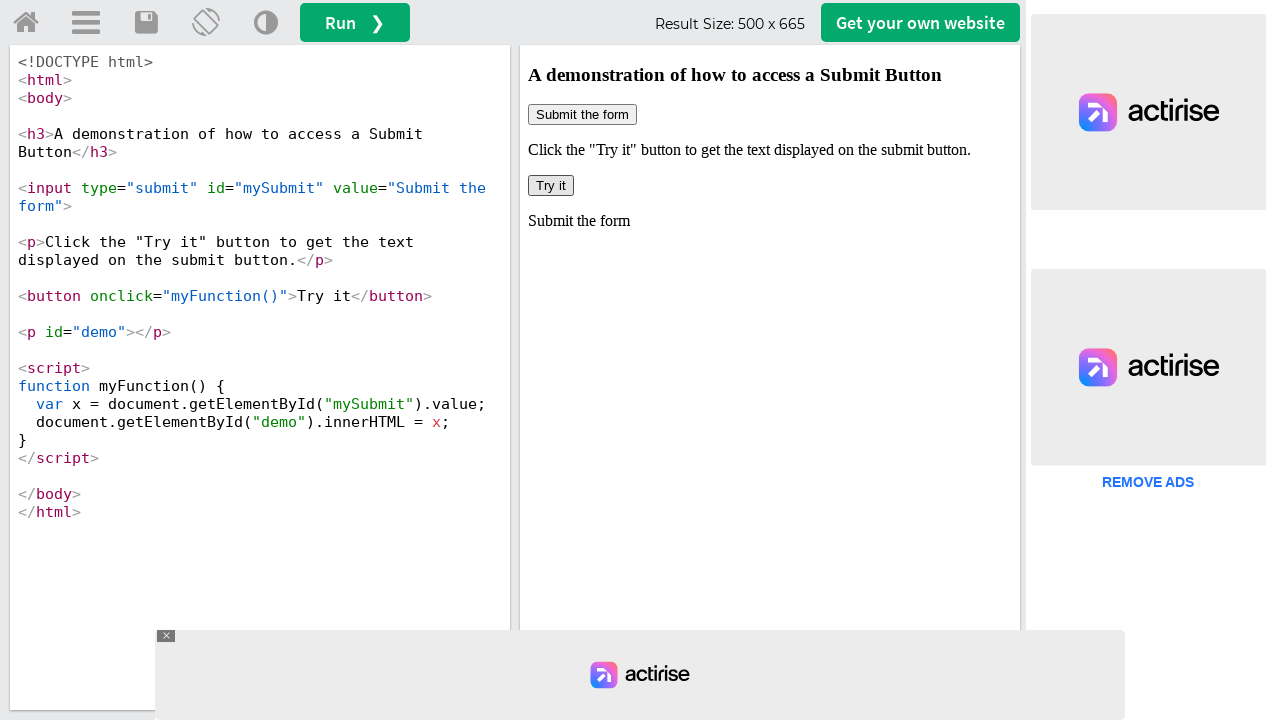

Retrieved and printed frame ID: None
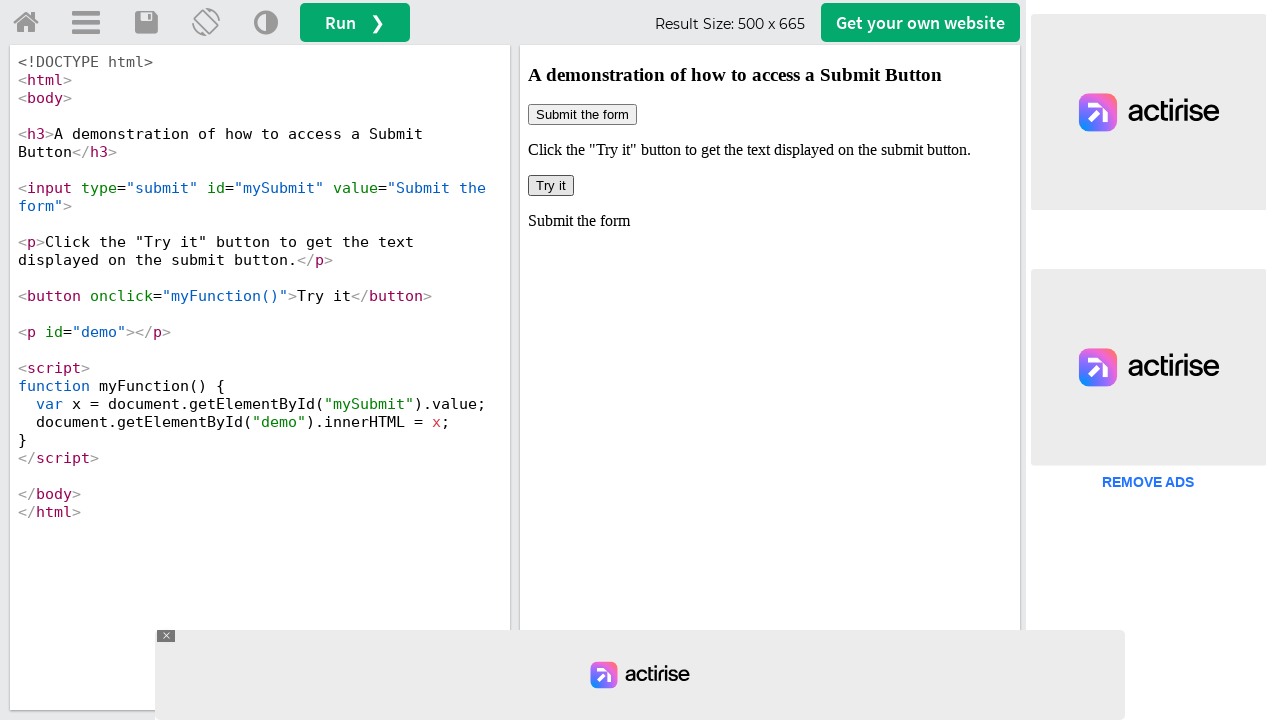

Retrieved and printed frame ID: 19e23835731ed2
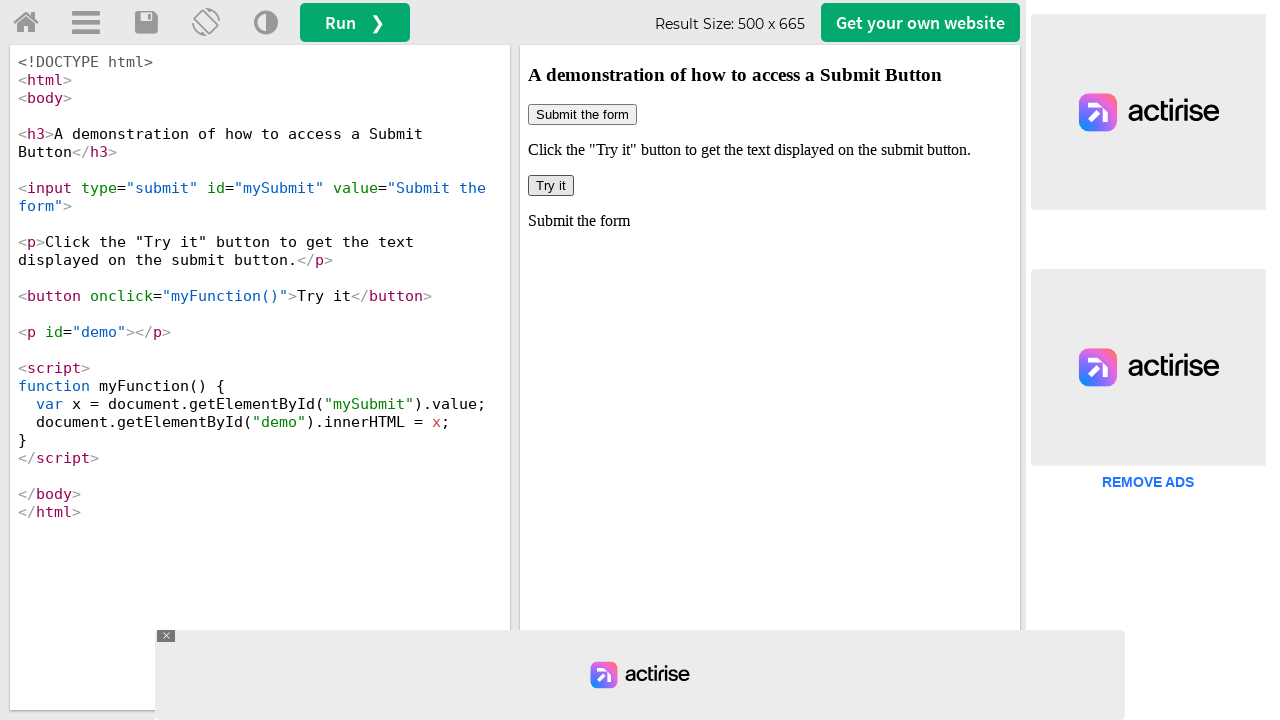

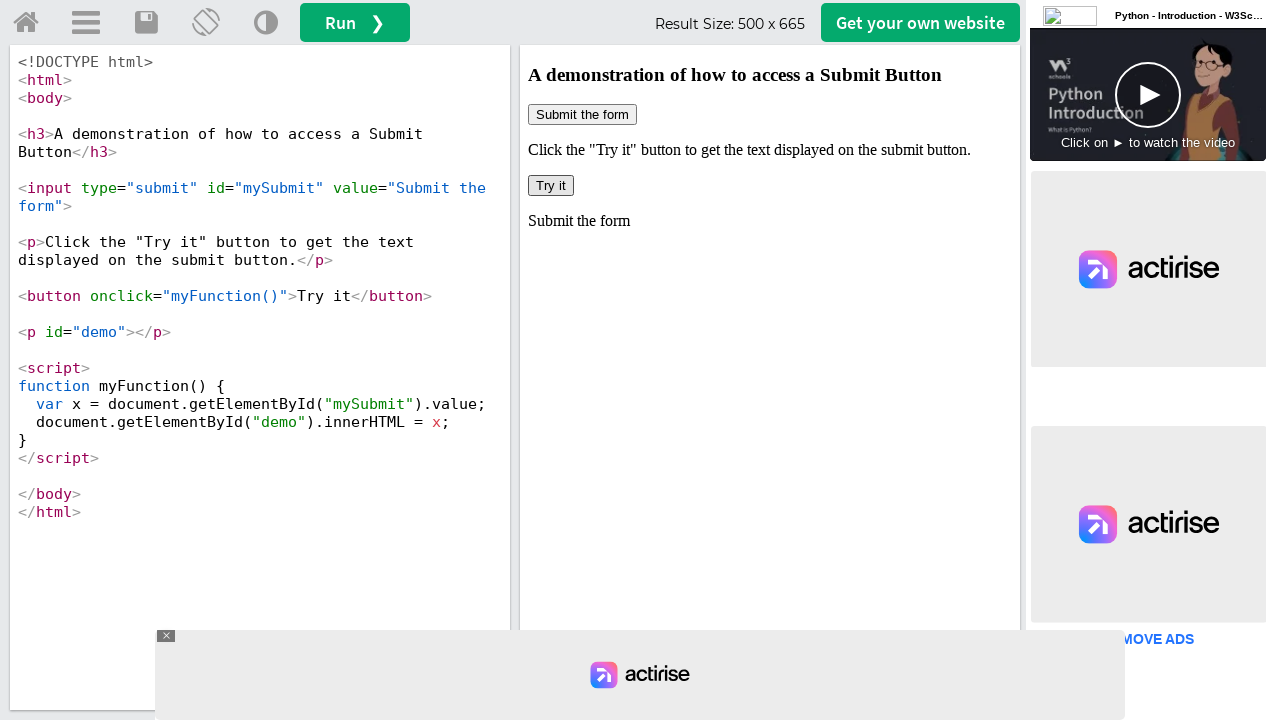